Tests adding a new todo item by typing in the input field and pressing Enter

Starting URL: https://todomvc.com/examples/knockoutjs/

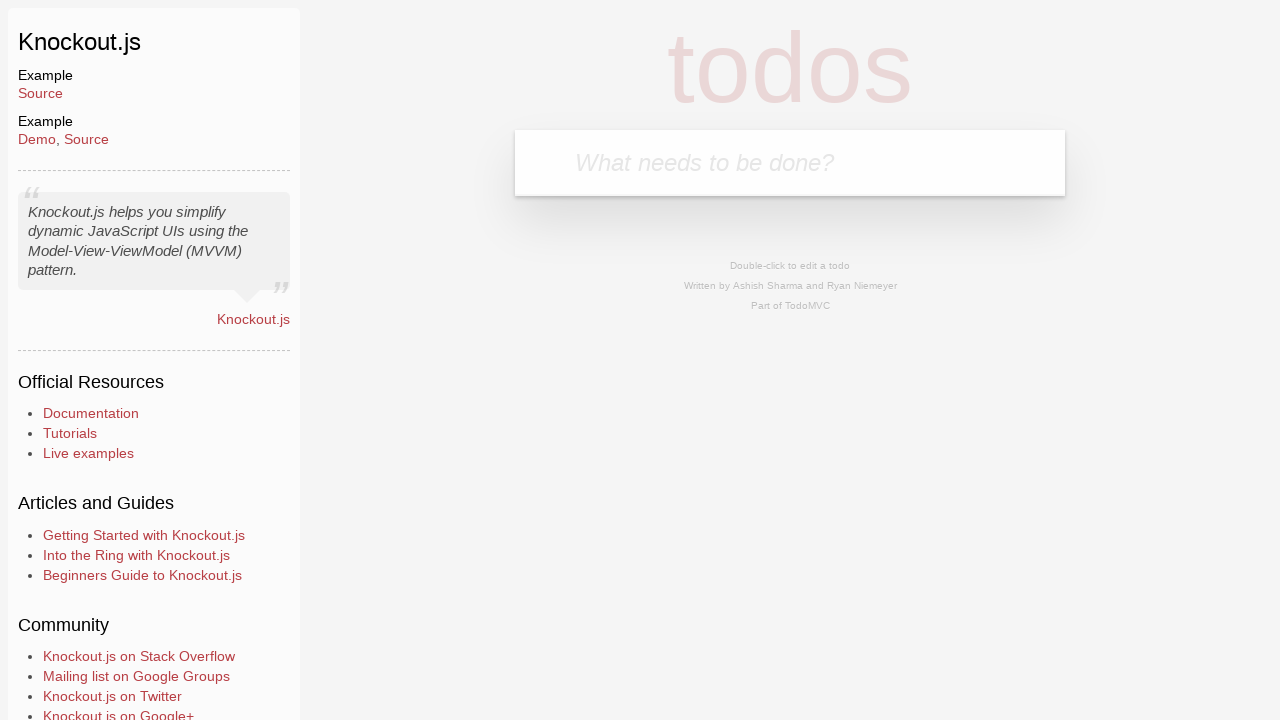

Typed 'New Todo Item' into the todo input field on .new-todo
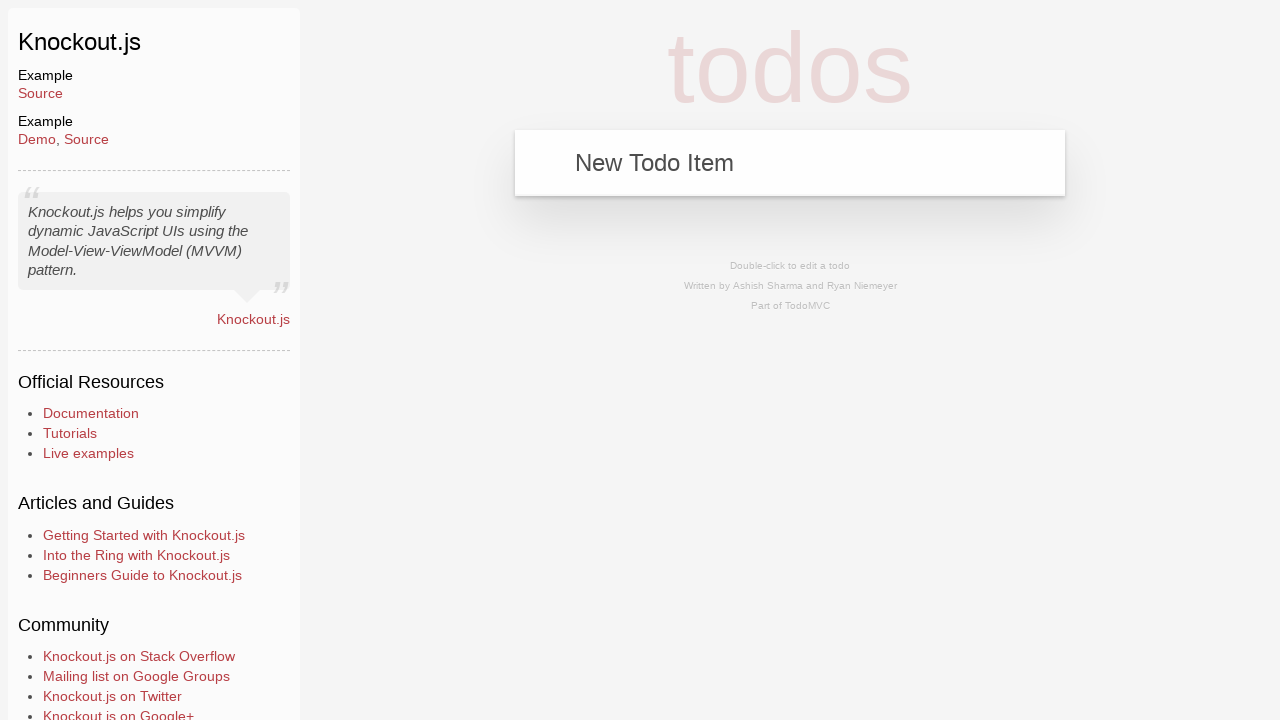

Pressed Enter to add the new todo item on .new-todo
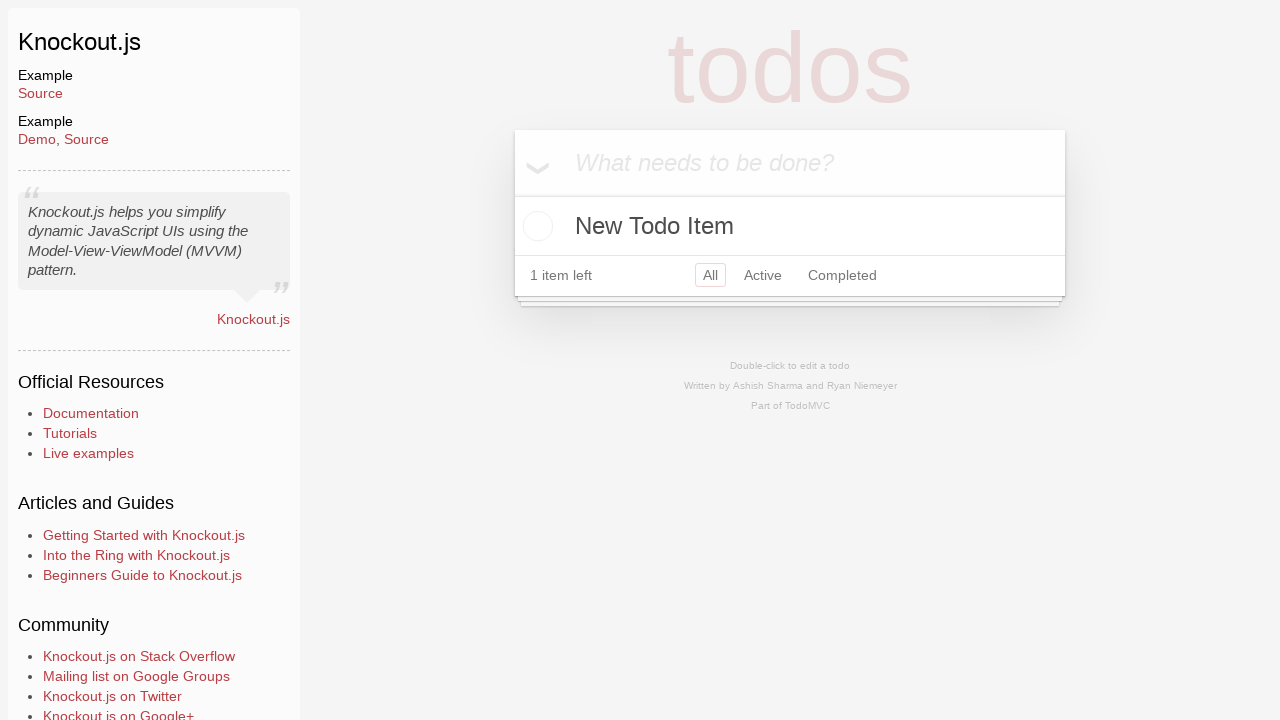

Verified that the new todo item 'New Todo Item' was successfully added to the list
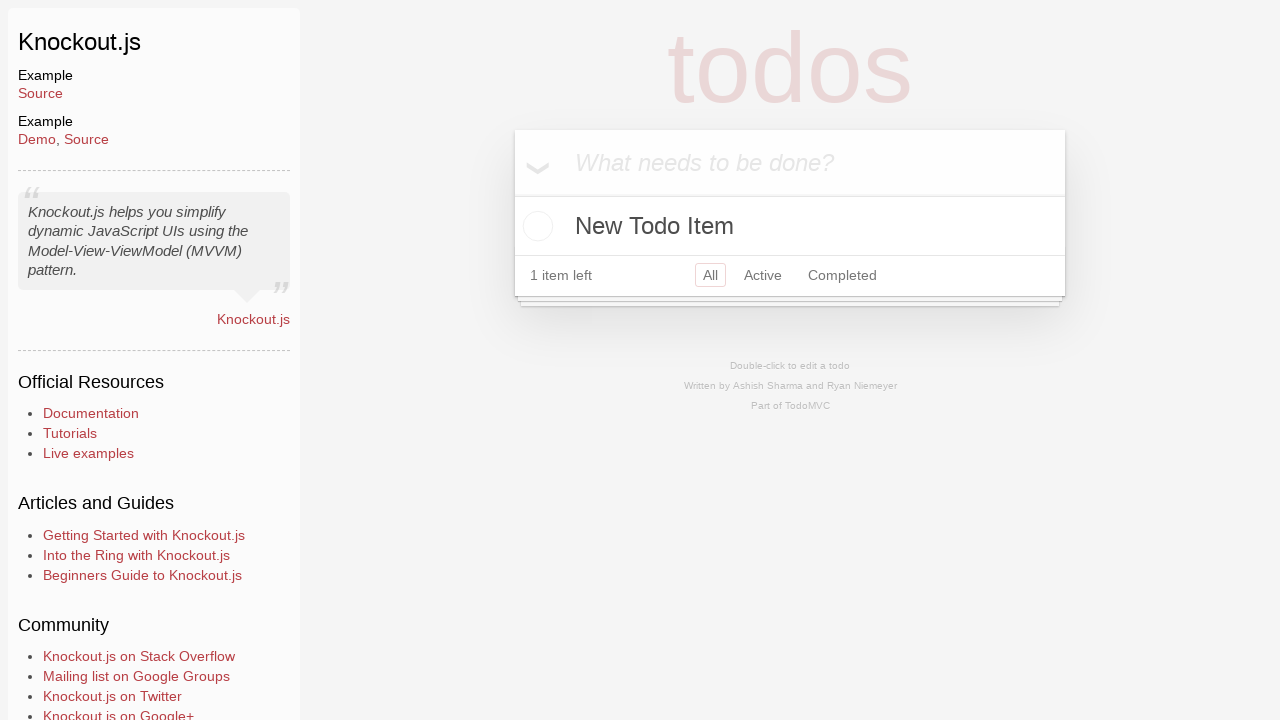

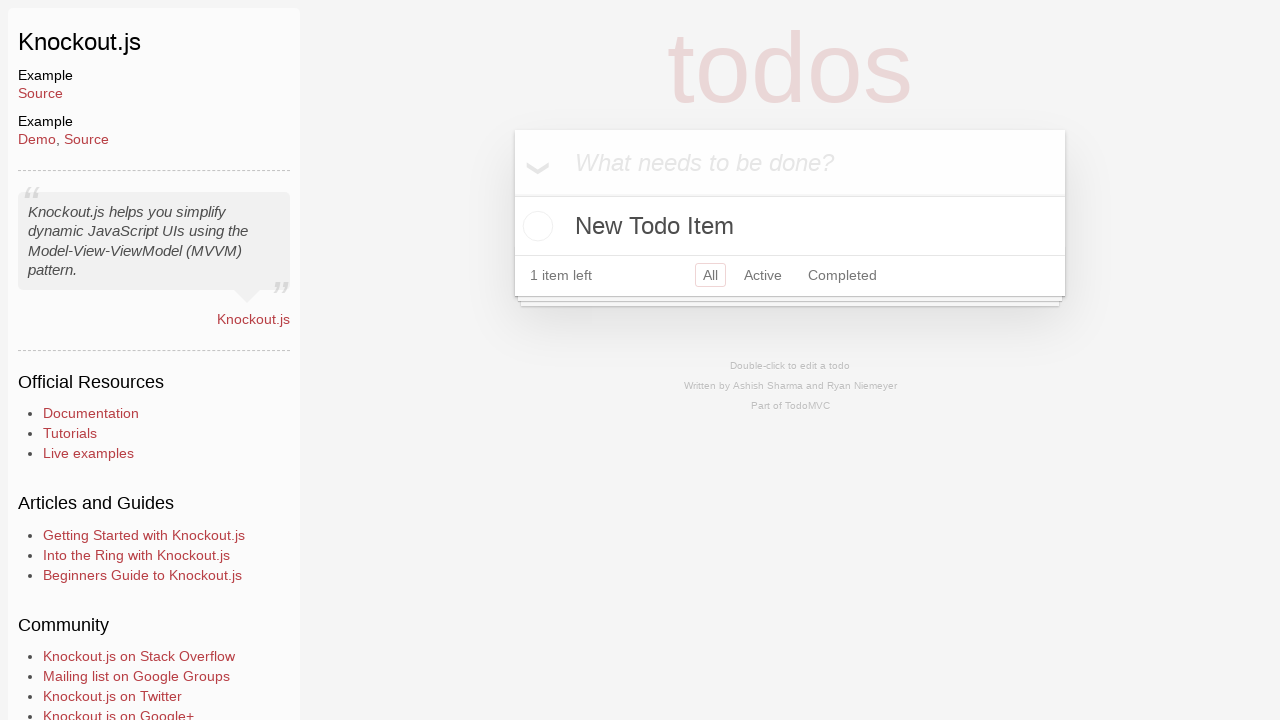